Tests scrolling functionality by calculating the page height and scrolling to the bottom of the page.

Starting URL: https://www.selenium.dev/selenium/web/scrolling_tests/page_with_tall_frame.html

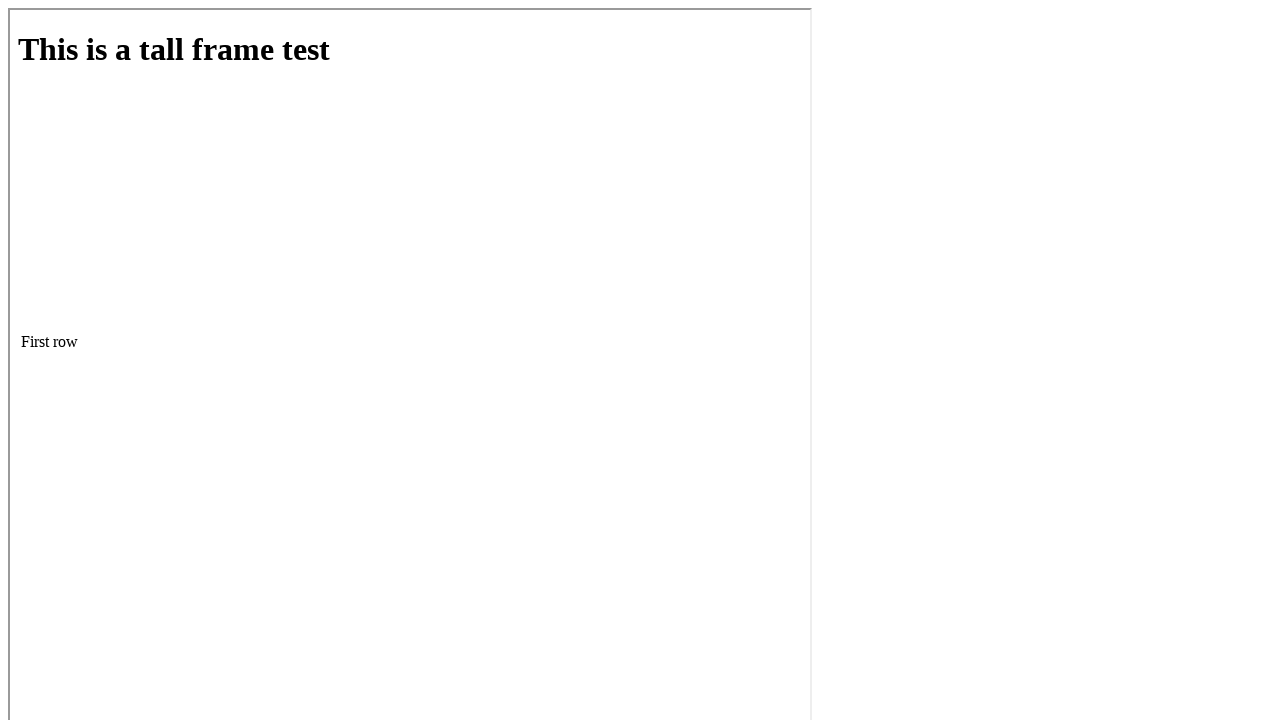

Retrieved body element height for scroll calculation
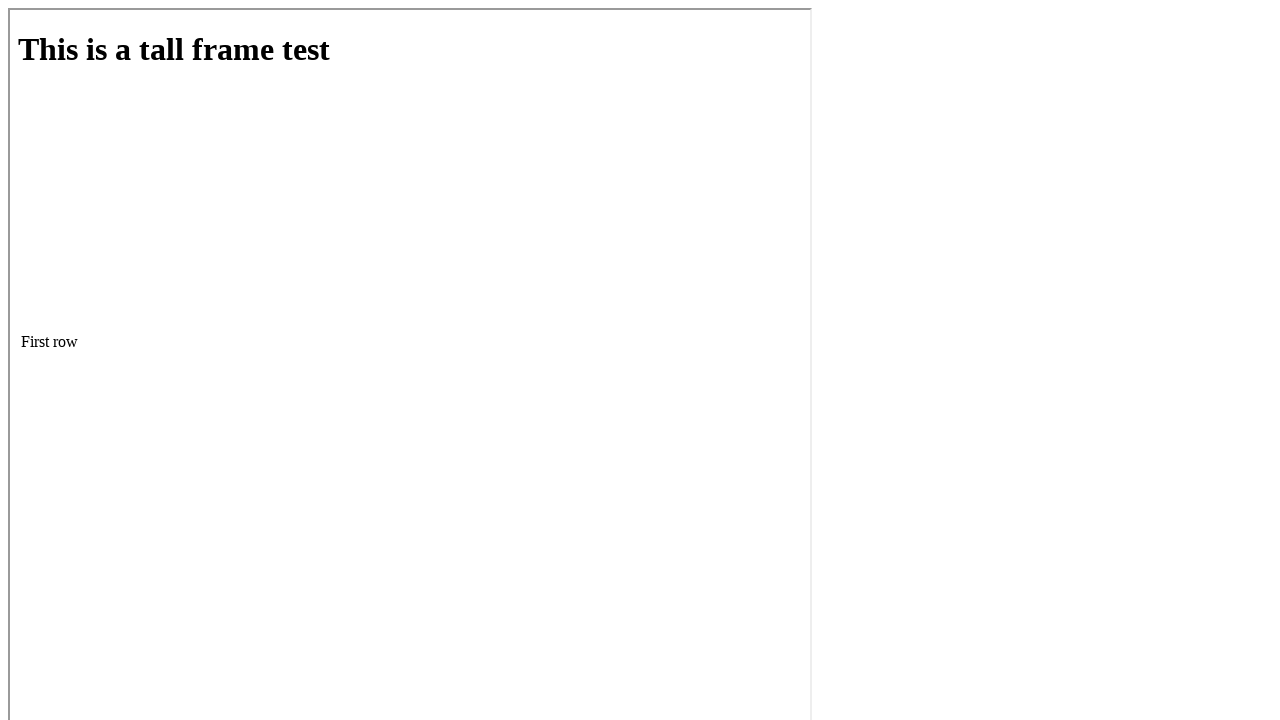

Scrolled to bottom of page using mouse wheel
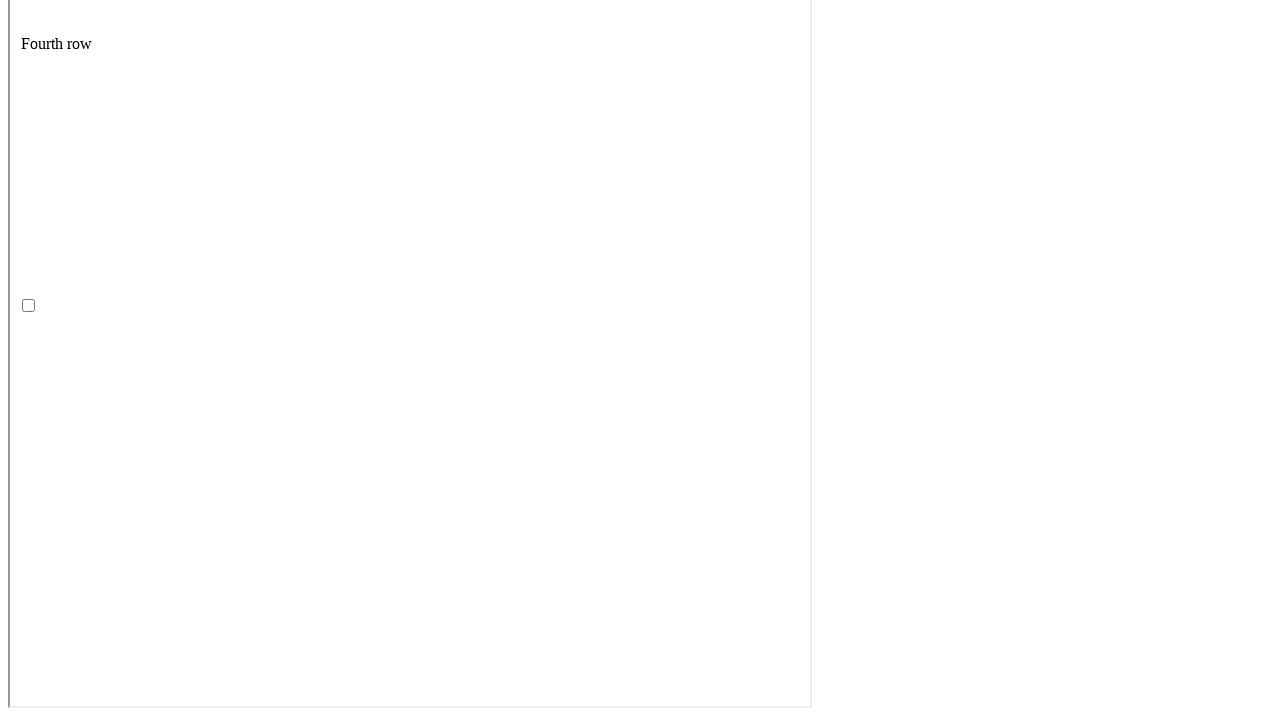

Waited 500ms for scroll animation to complete
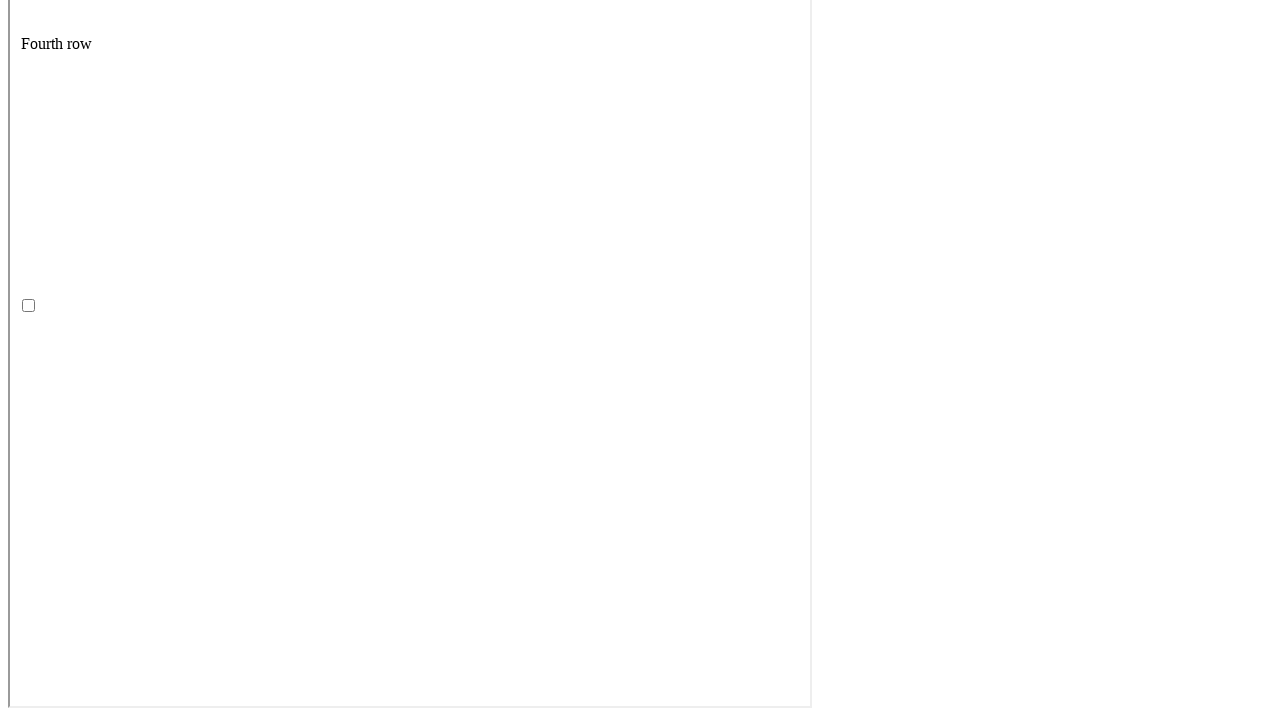

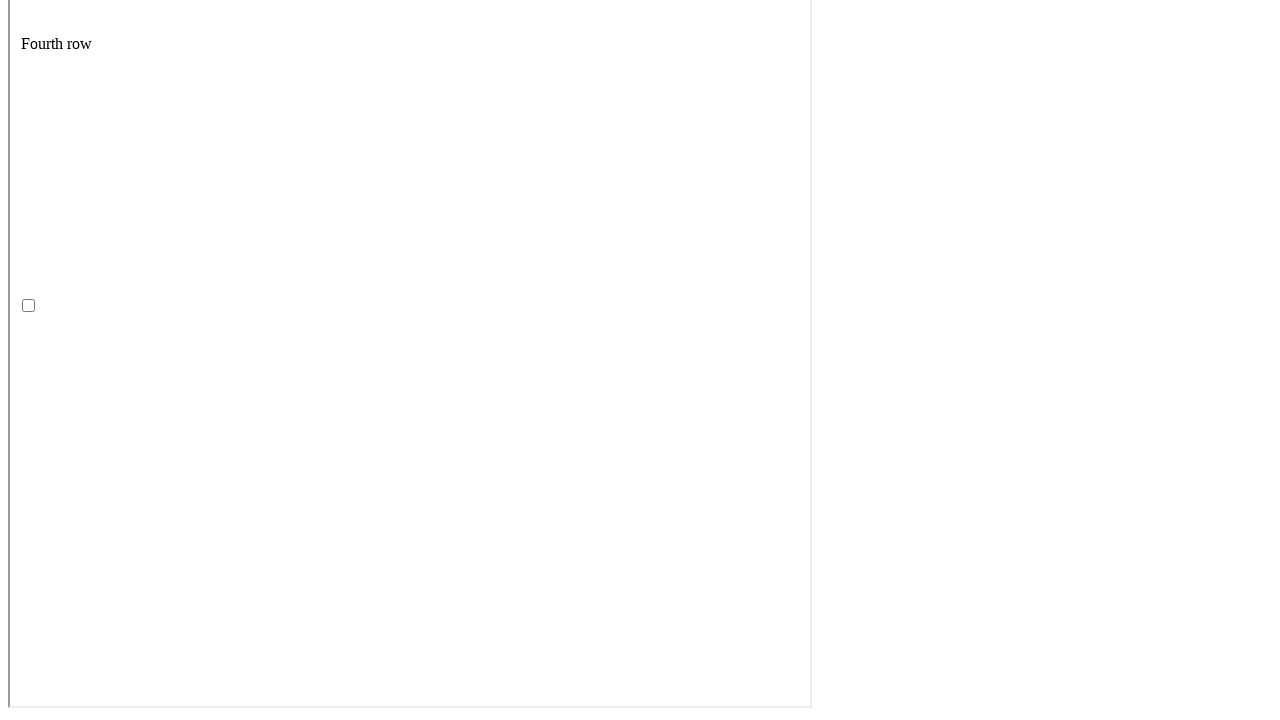